Navigates to devpools.kr website and retrieves the page title to verify the page loaded correctly

Starting URL: http://www.devpools.kr

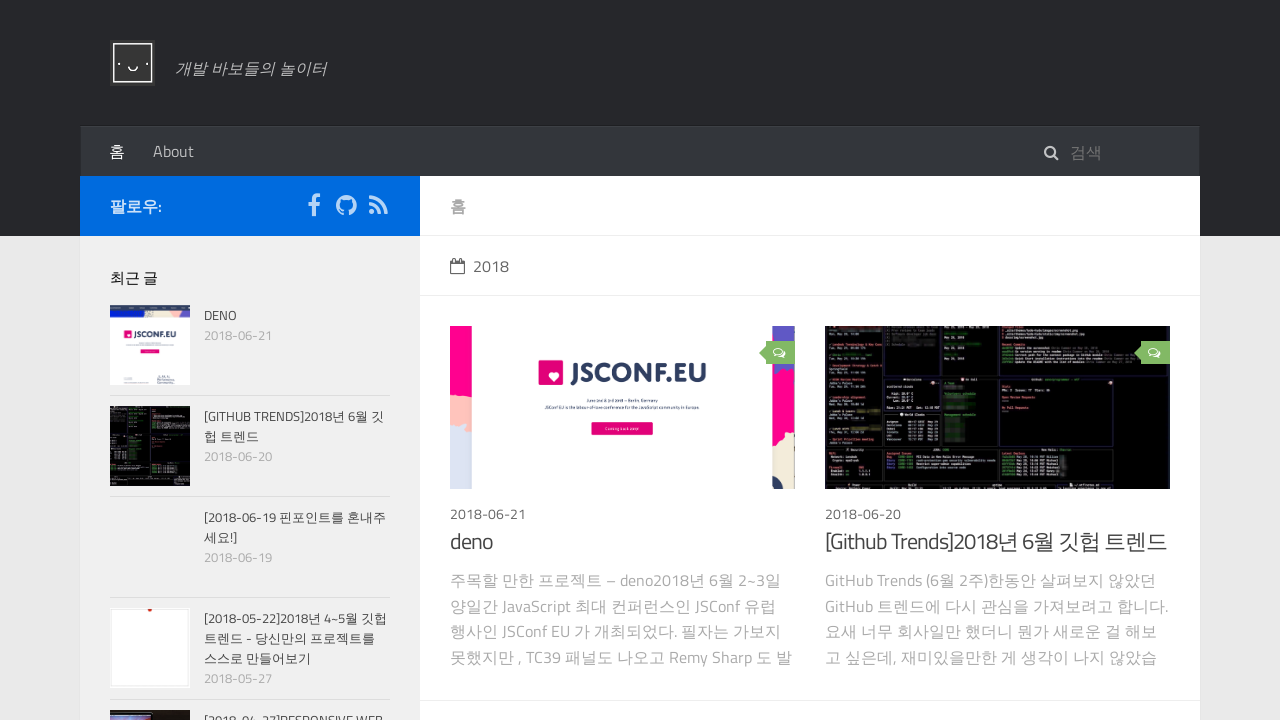

Waited for page to reach domcontentloaded state
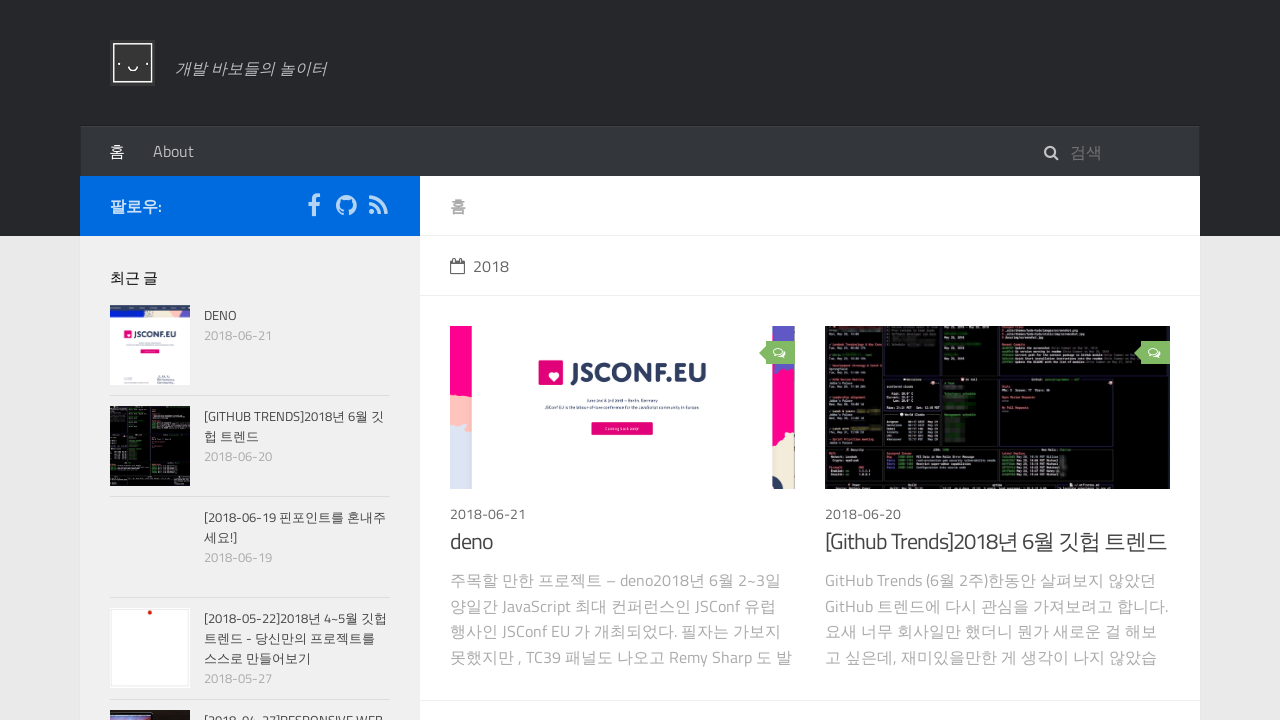

Retrieved page title: devpools blog
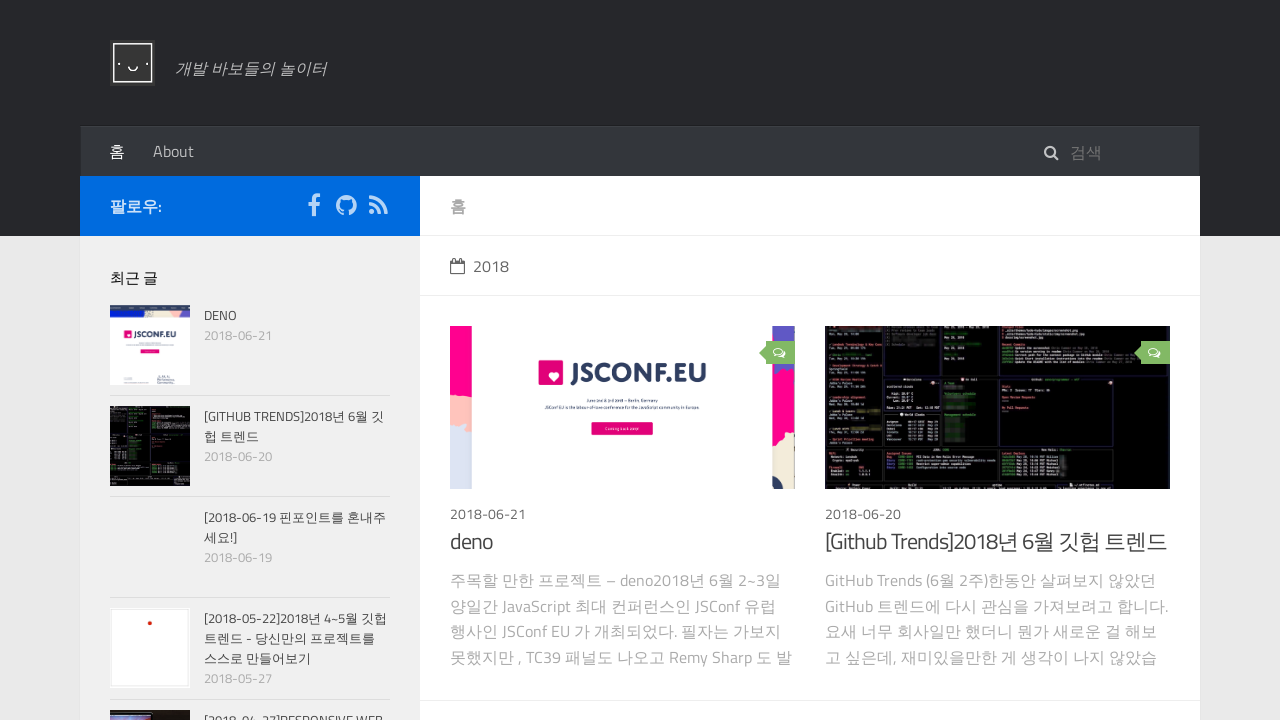

Printed page title to console: devpools blog
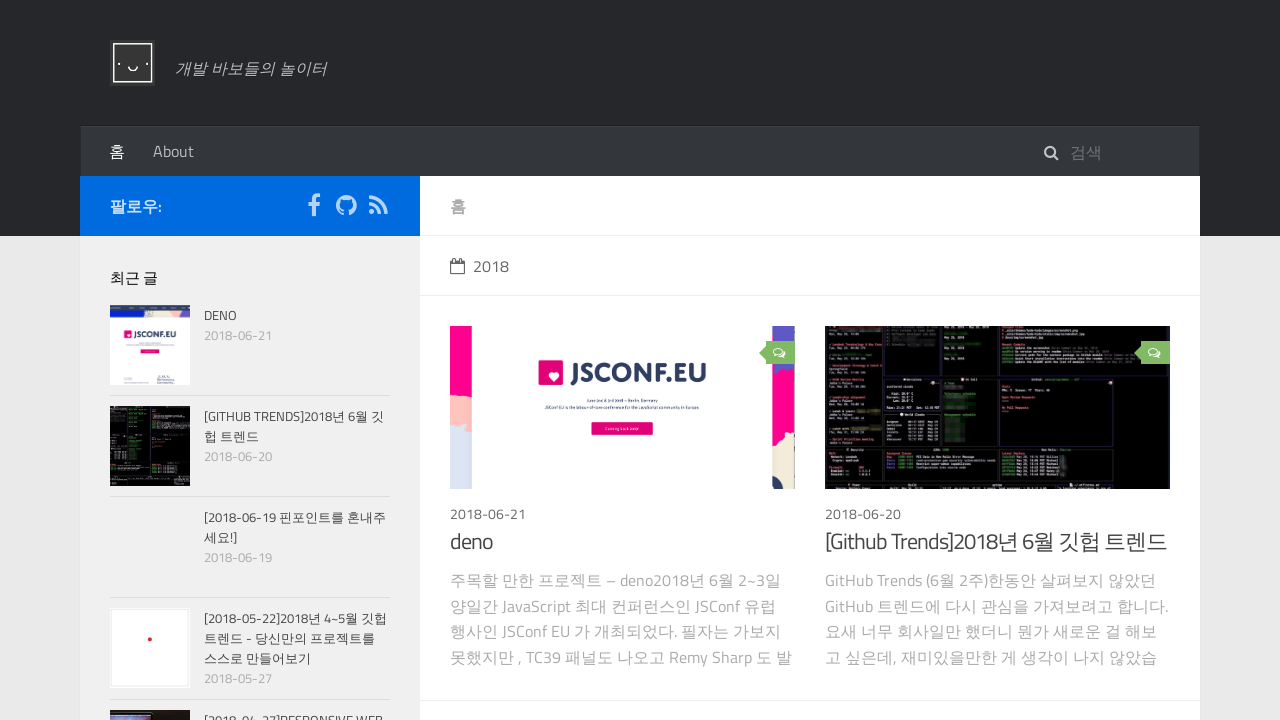

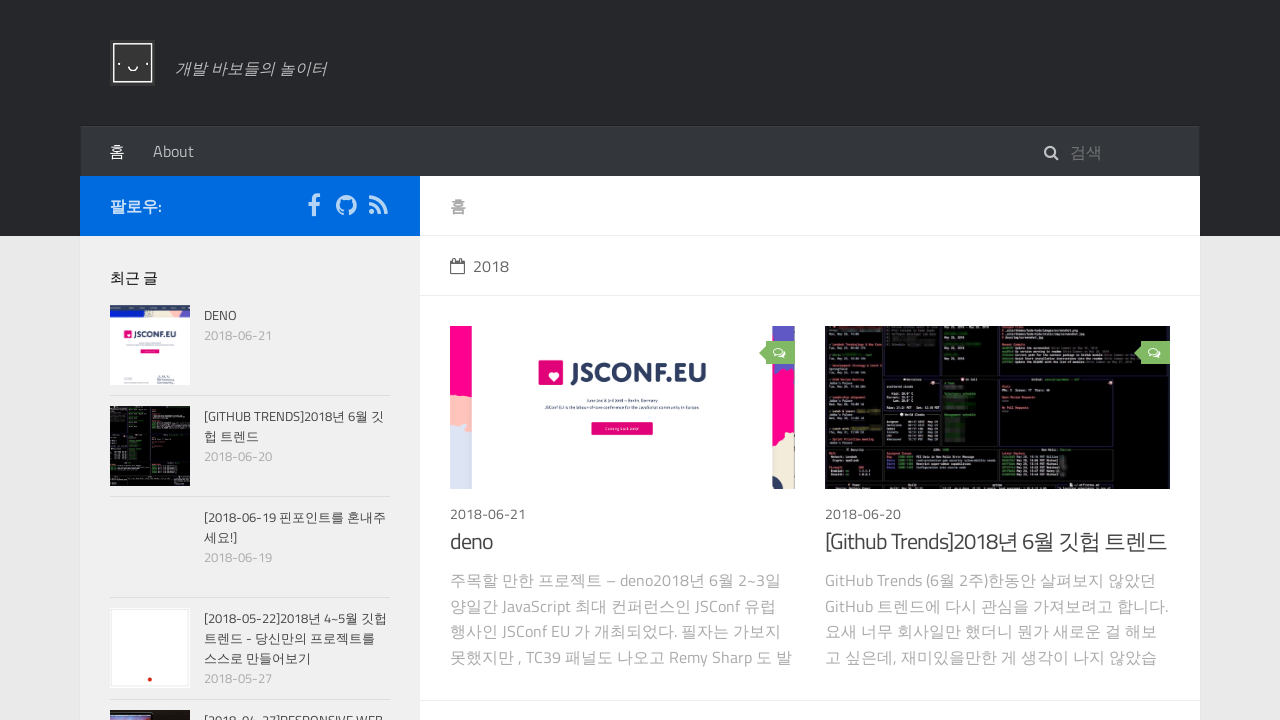